Tests that social media icons (Facebook, Instagram, Twitter) are present with correct SVG images and link to NTIuppsala profiles

Starting URL: https://ntig-uppsala.github.io/pizzeria-rafiki/index.html

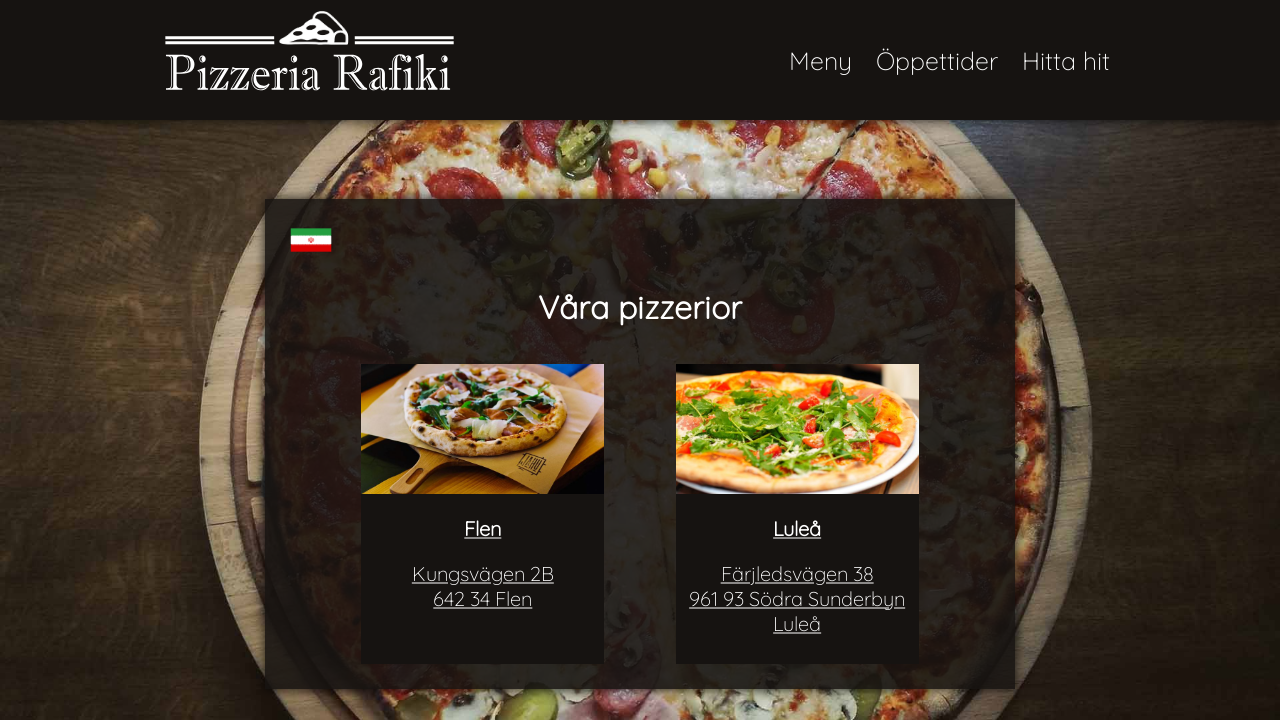

Waited for Facebook icon to load on index.html
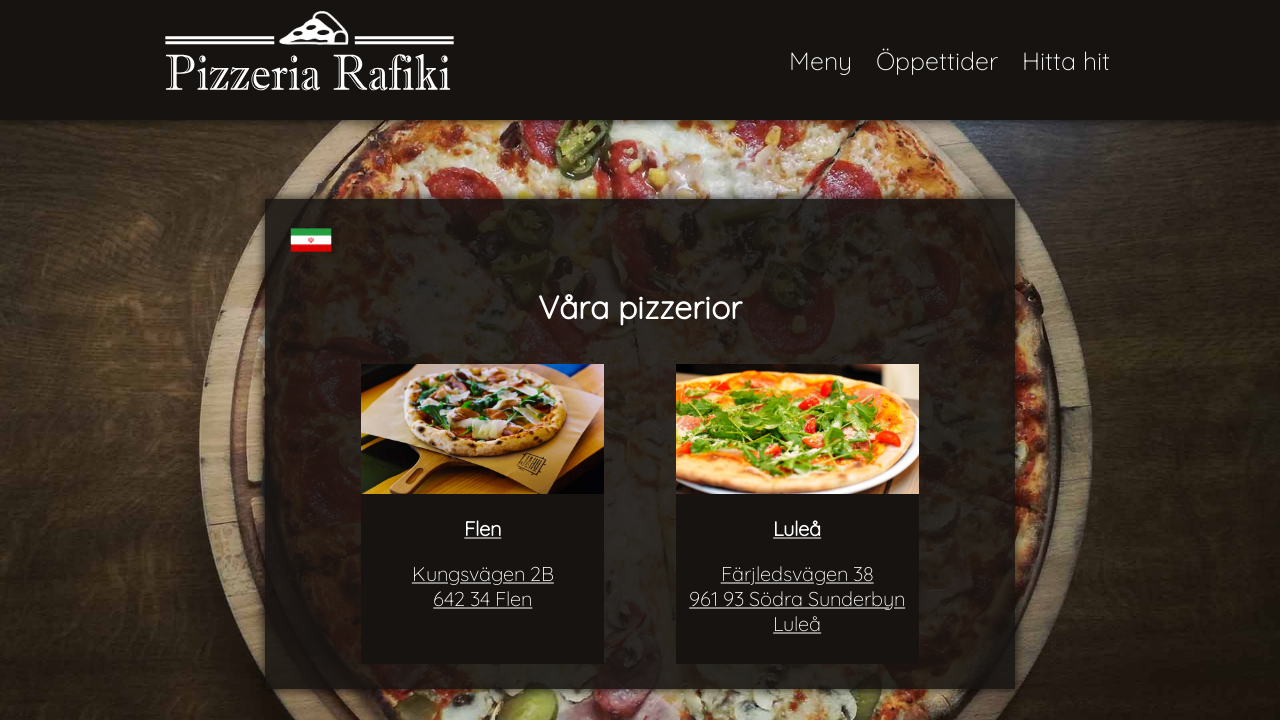

Retrieved Facebook icon href attribute
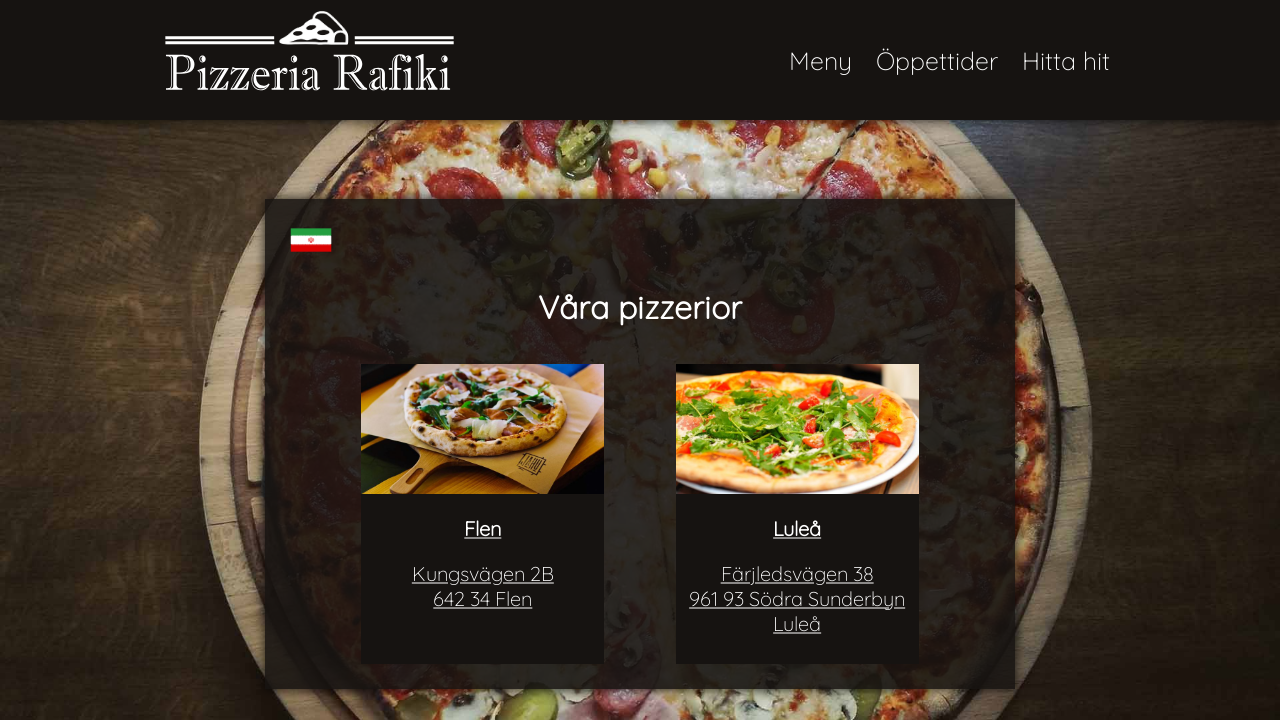

Verified Facebook link contains NTIuppsala
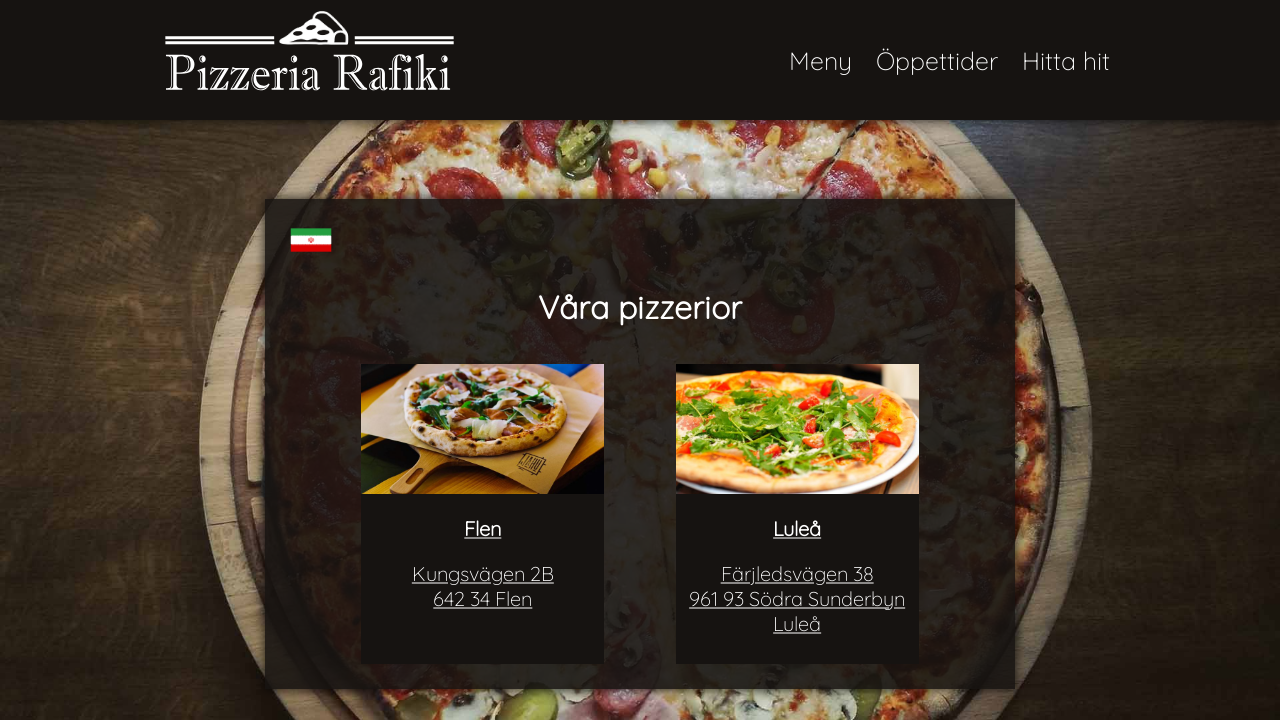

Retrieved Instagram icon href attribute
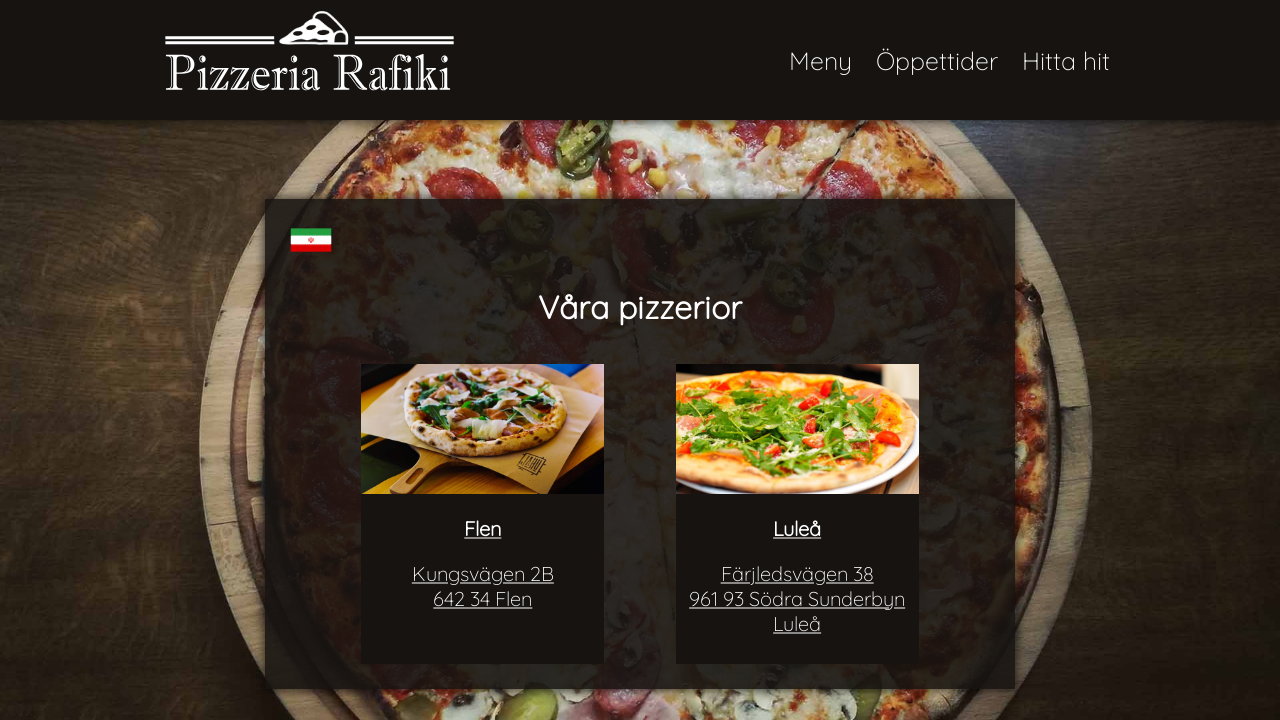

Verified Instagram link contains NTIuppsala
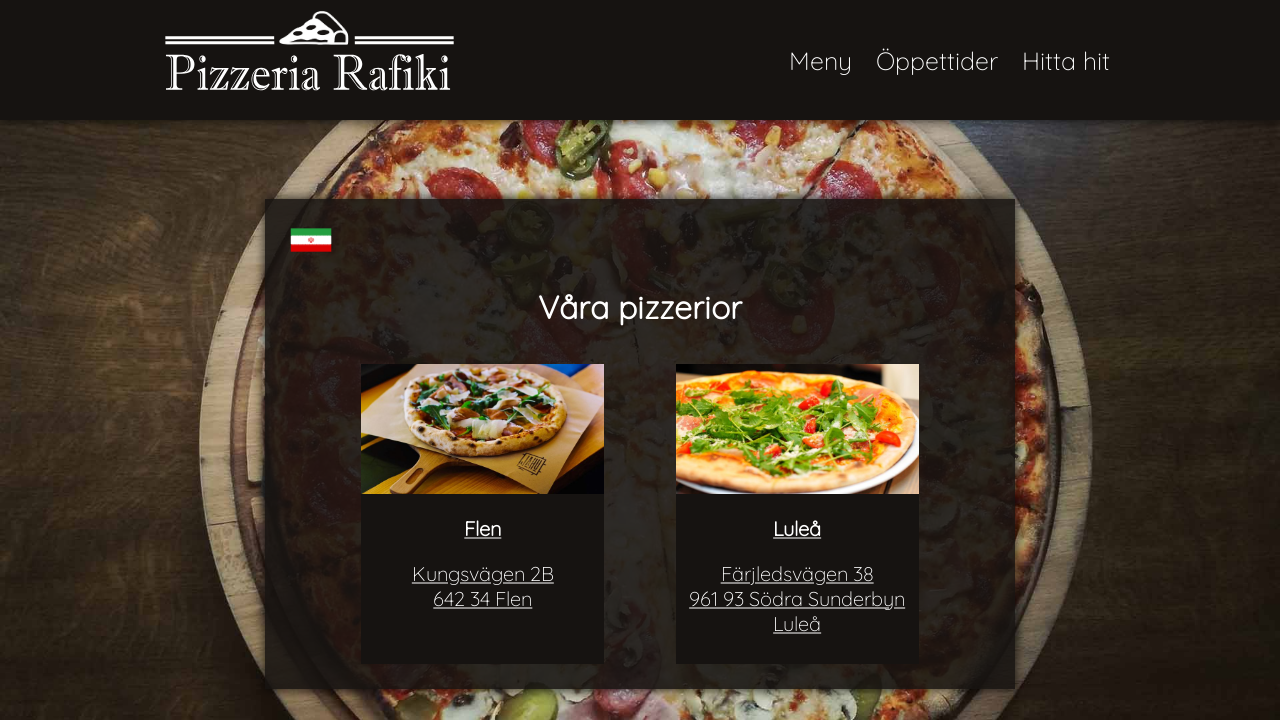

Retrieved Twitter icon href attribute
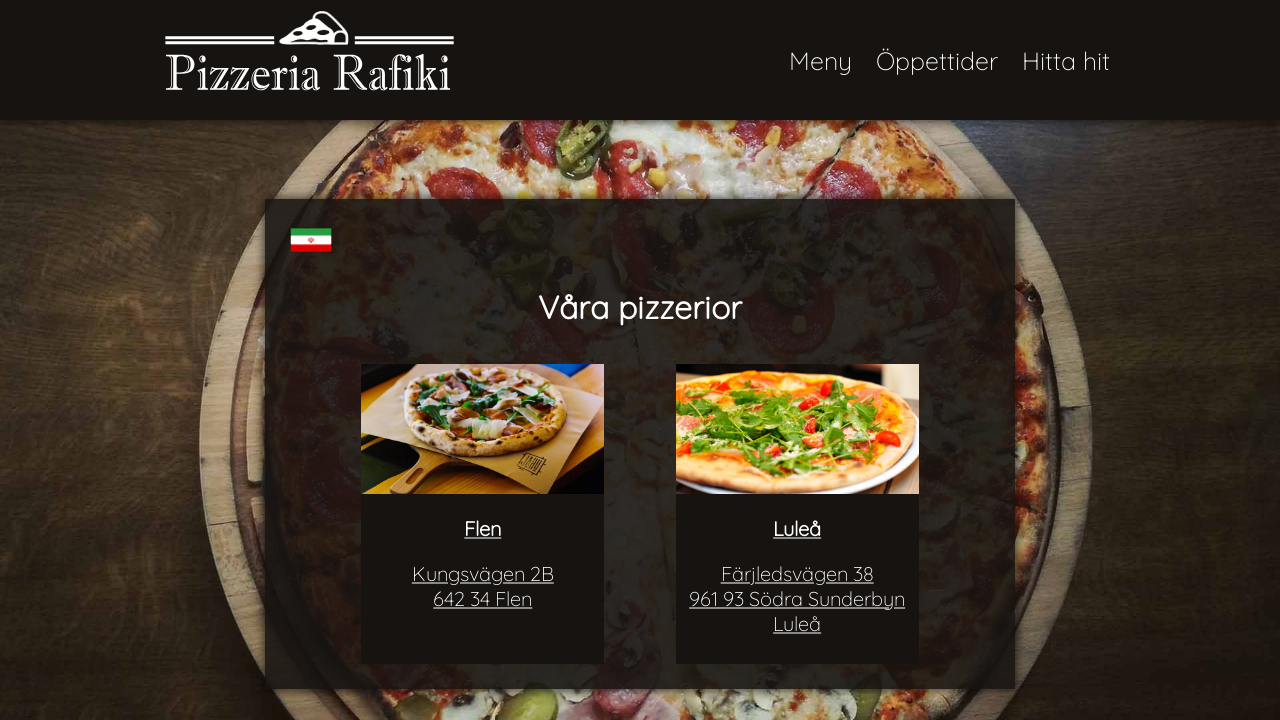

Verified Twitter link contains NTIuppsala
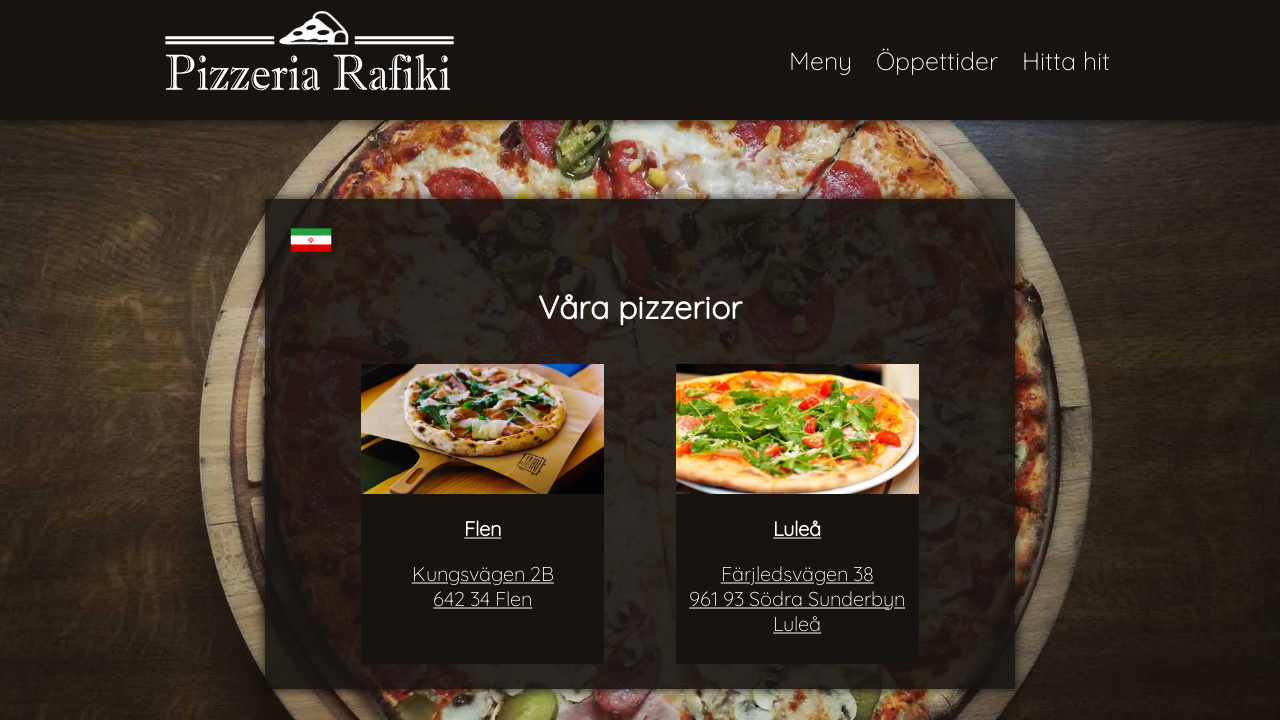

Navigated to lulea.html
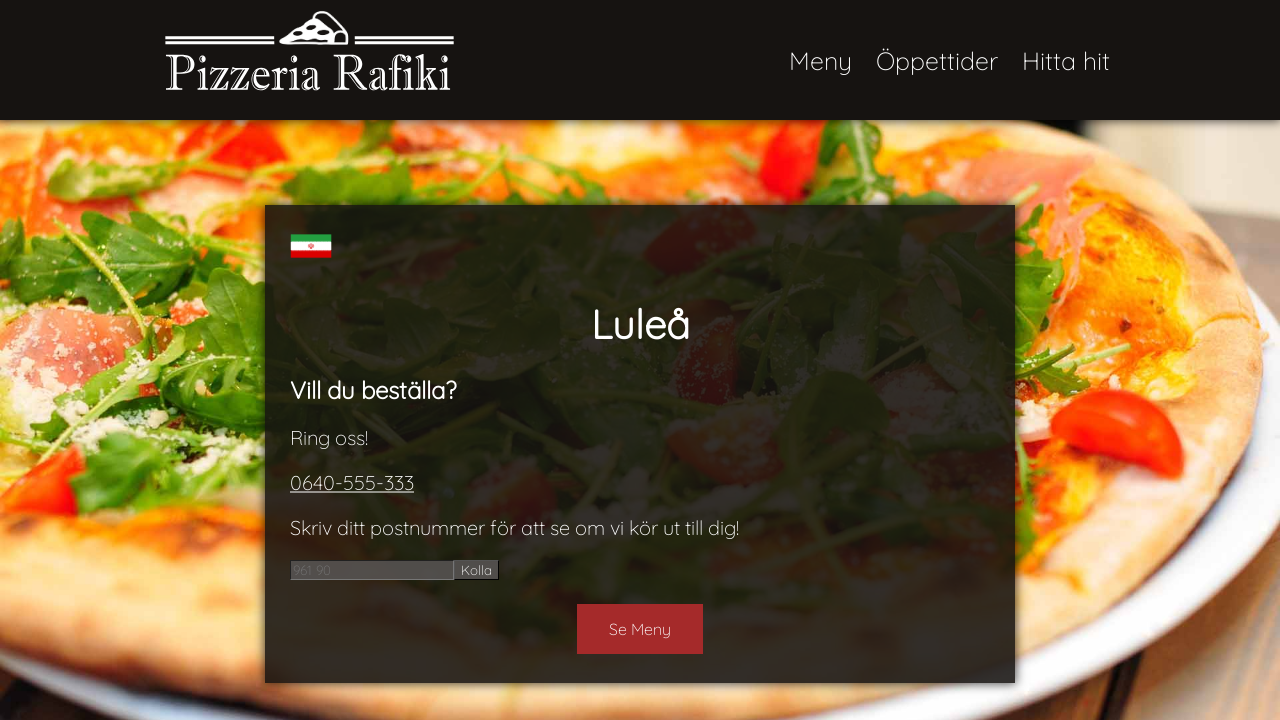

Waited for Facebook icon to load on lulea.html
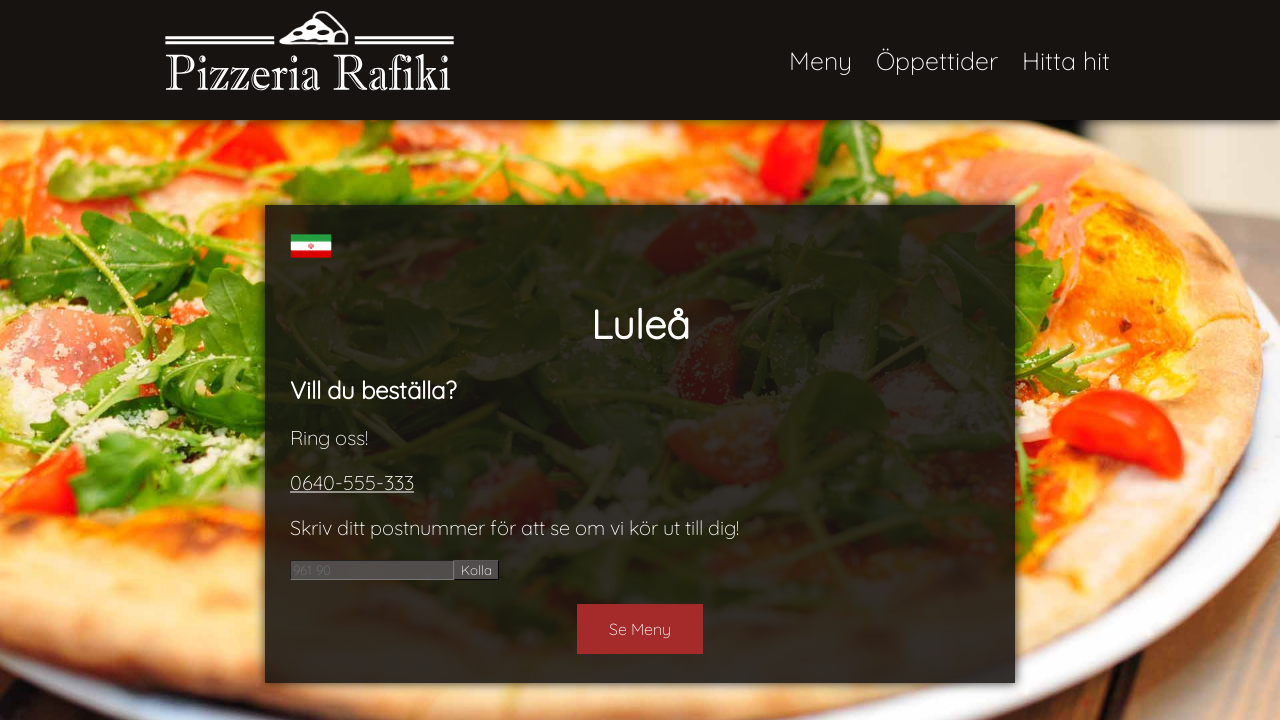

Navigated to flen.html
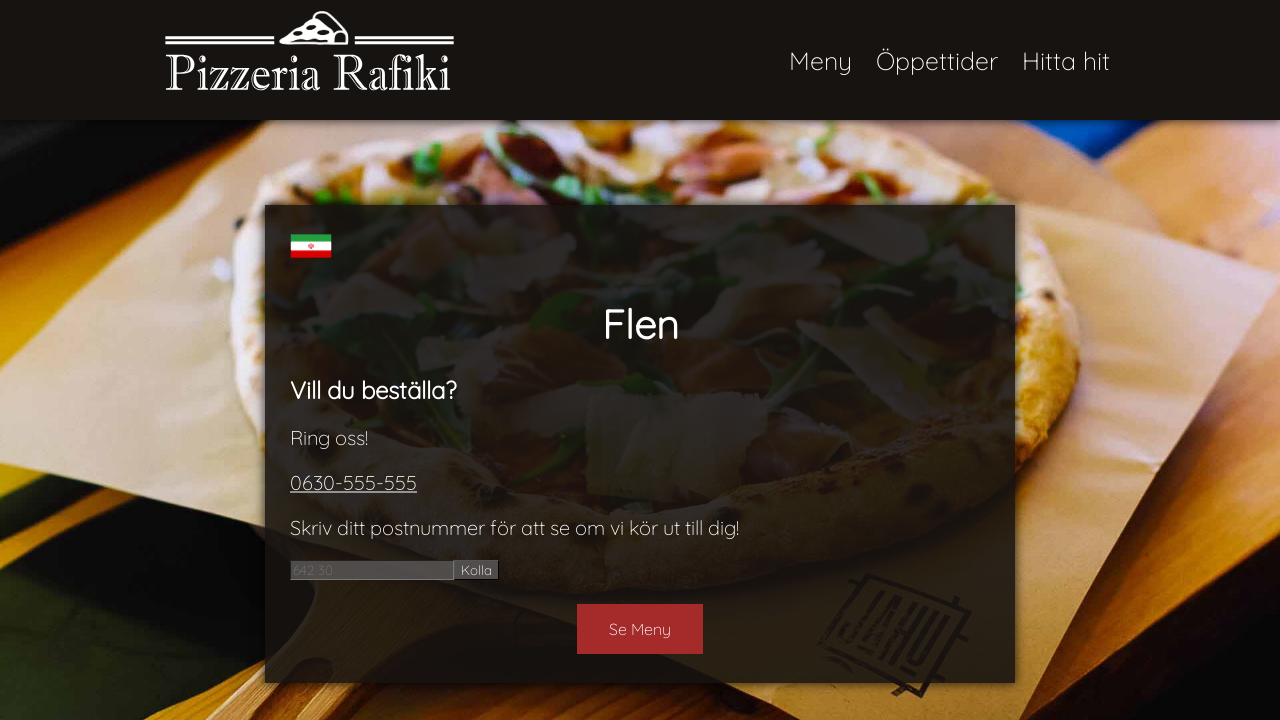

Waited for Facebook icon to load on flen.html
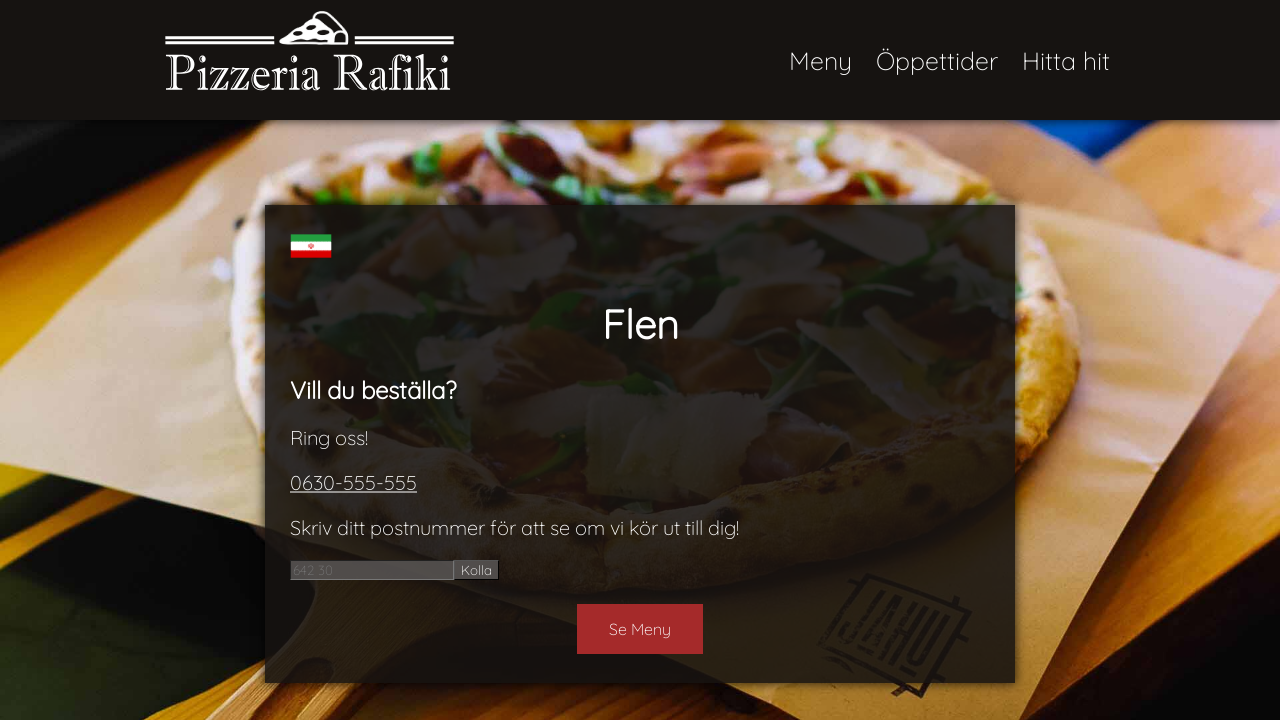

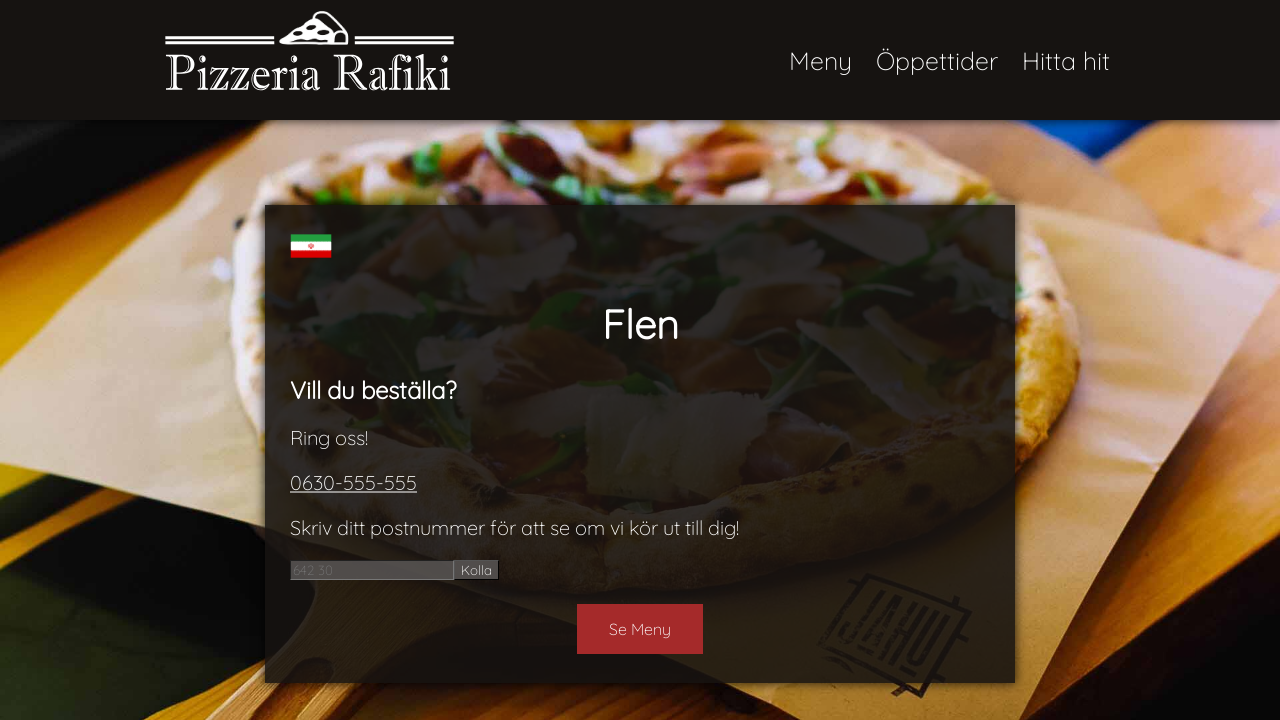